Tests keyboard actions on a text comparison tool by entering text in the first field, selecting all text, copying it, tabbing to the next field, and pasting the copied text

Starting URL: https://text-compare.com/

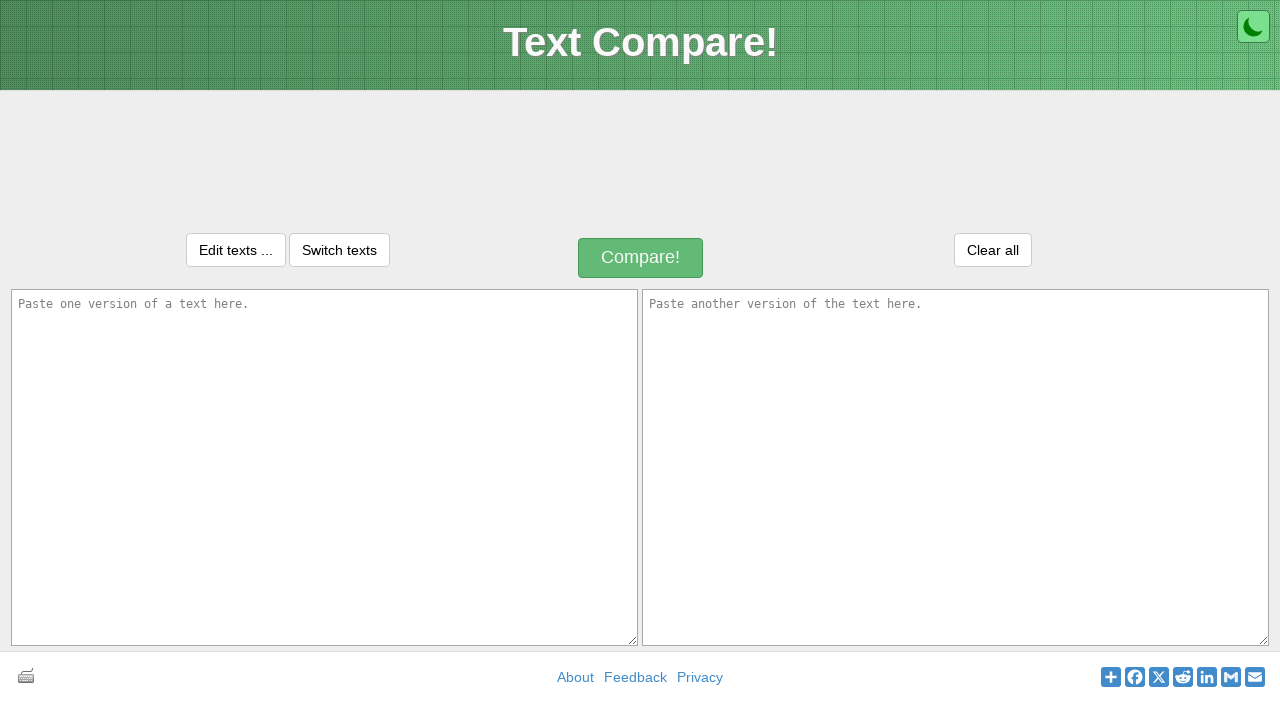

Entered text 'Welcome new QA Manager Shihara Wickramasinghe' in first text area on textarea[name='text1']
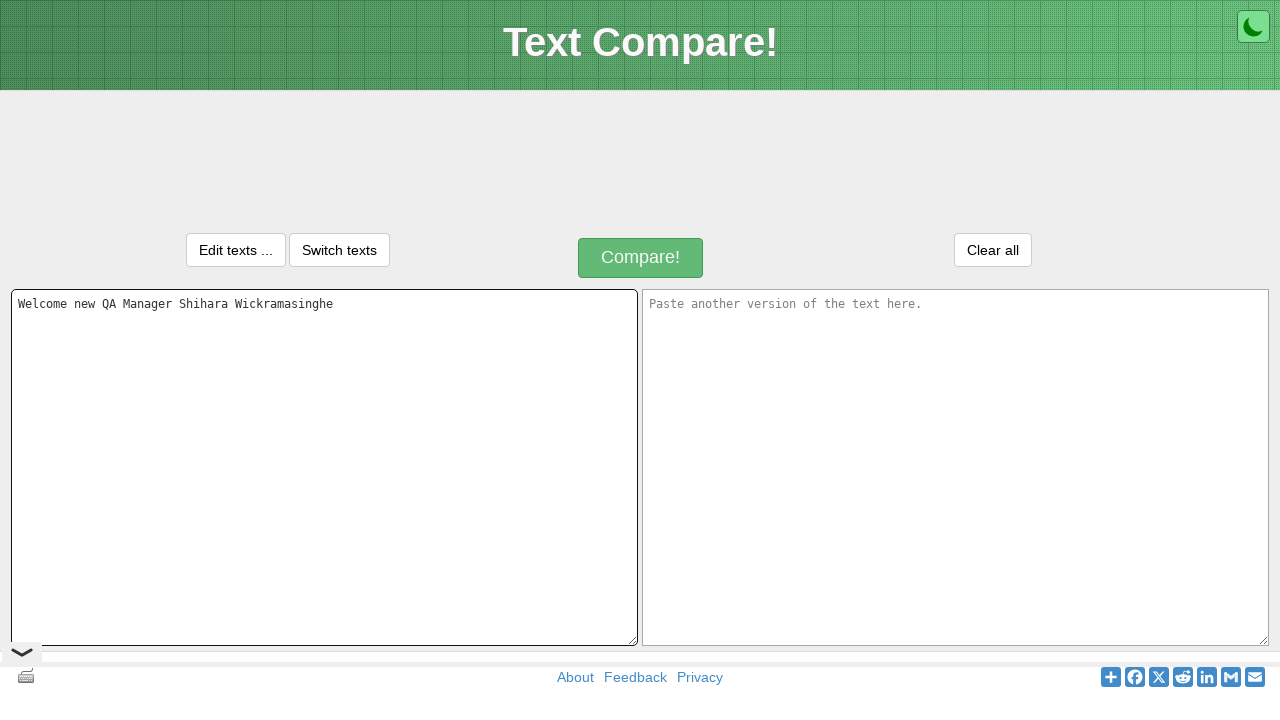

Selected all text in first text area using Ctrl+A on textarea[name='text1']
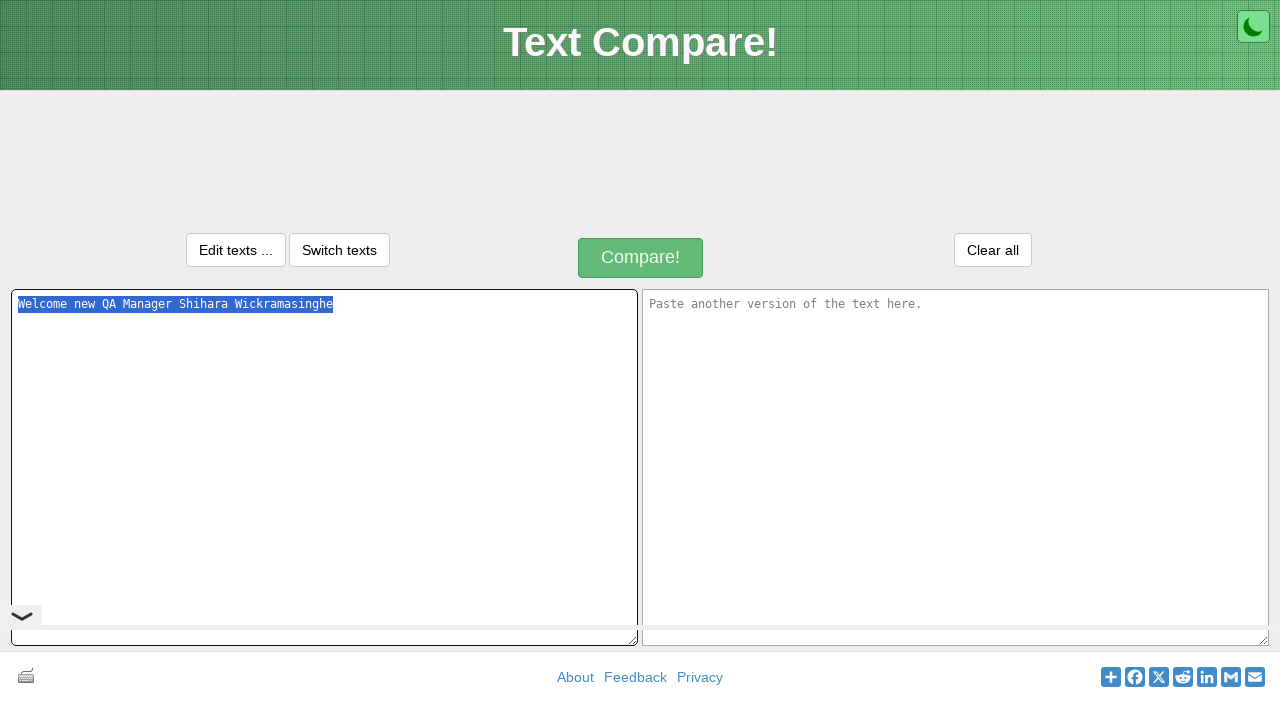

Copied selected text using Ctrl+C on textarea[name='text1']
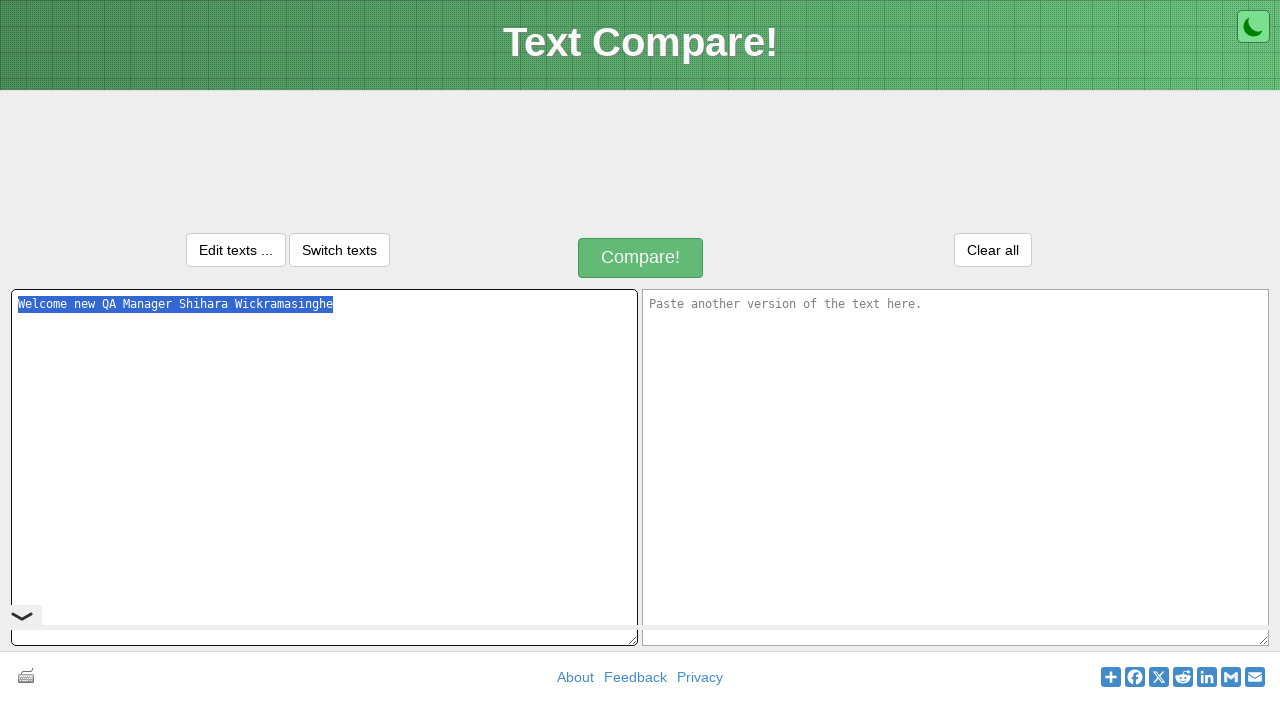

Pressed Tab to move focus to second text area on textarea[name='text1']
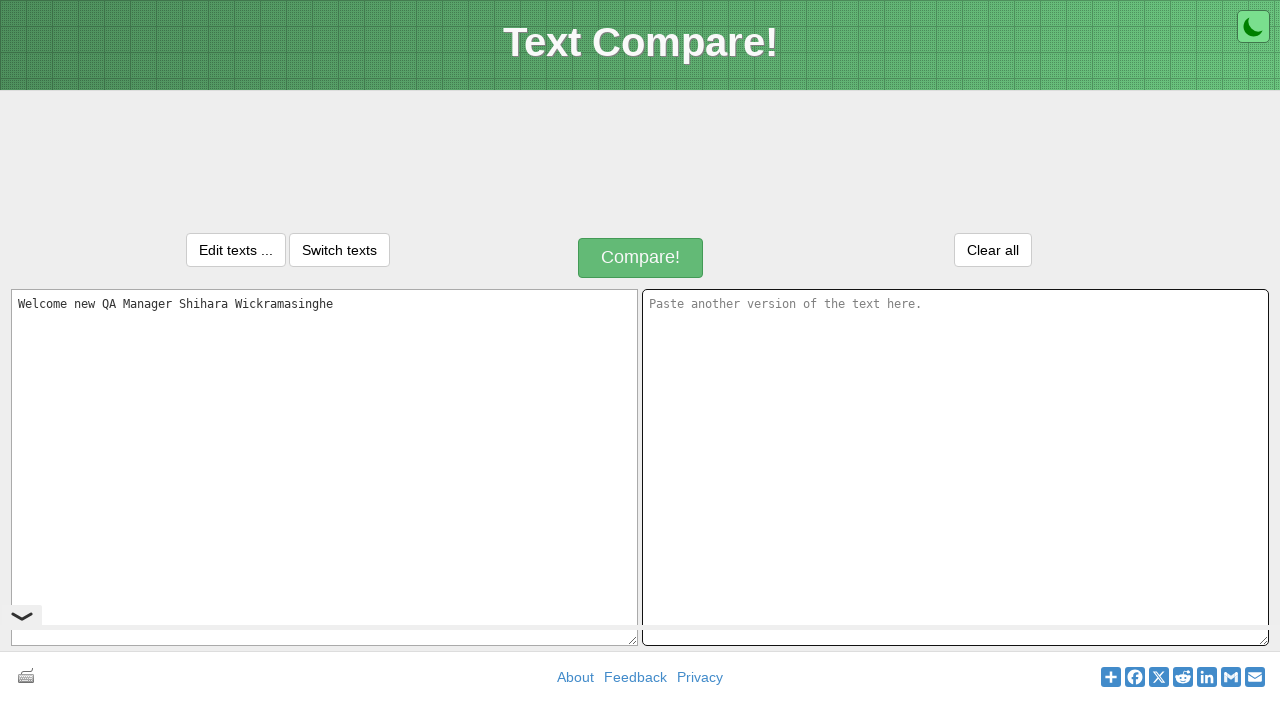

Pasted copied text into second text area using Ctrl+V on textarea[name='text2']
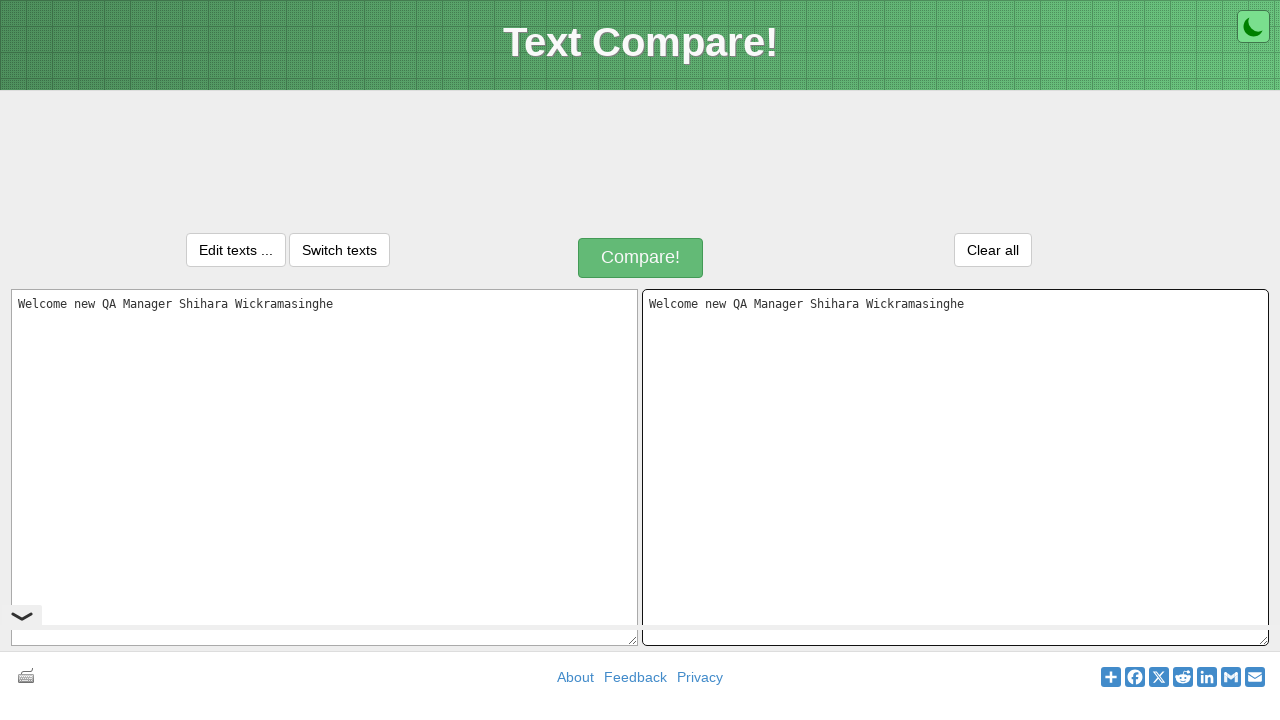

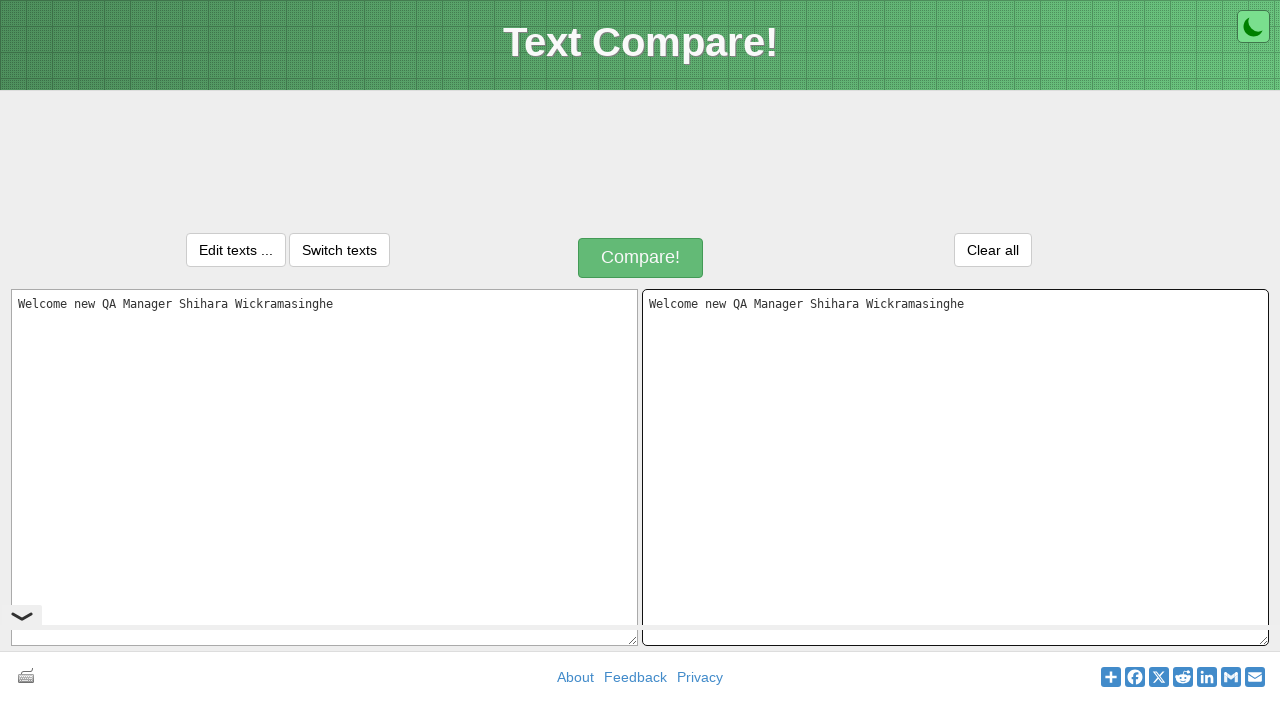